Tests drag and drop functionality by dragging column A to column B on the demo page

Starting URL: https://the-internet.herokuapp.com/

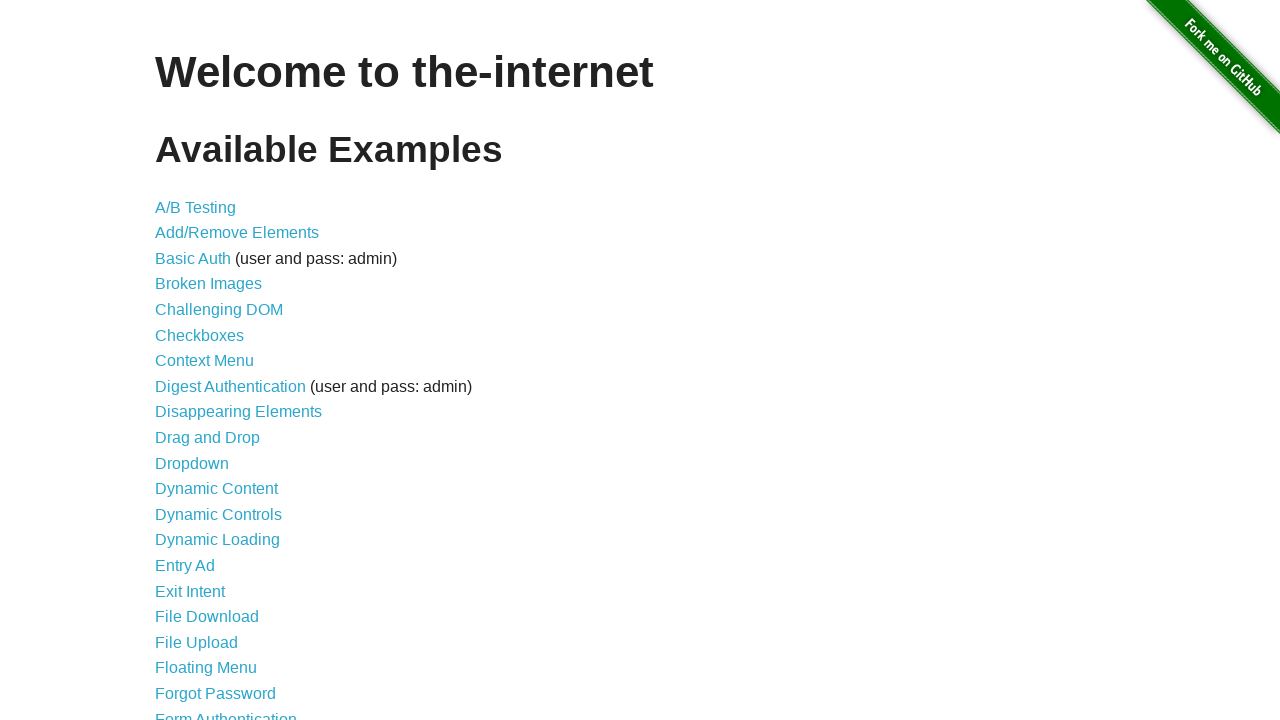

Clicked on Drag and Drop link at (208, 438) on text="Drag and Drop"
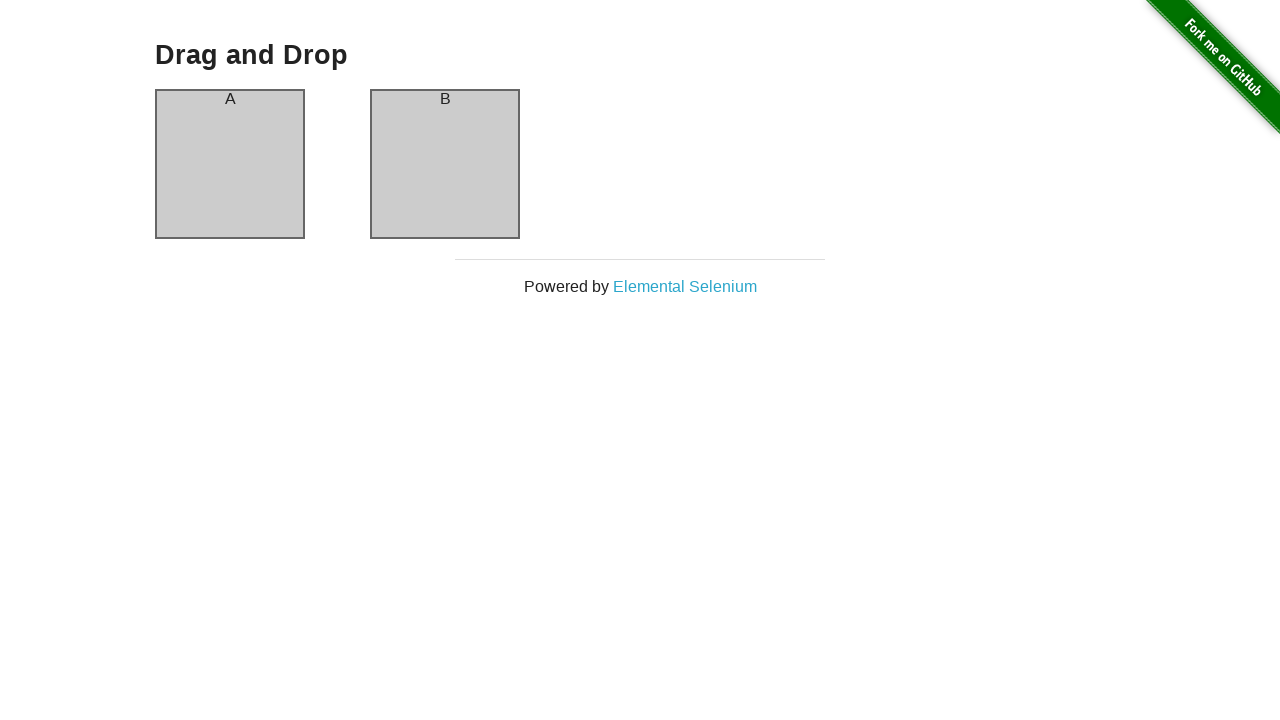

Column A element is visible
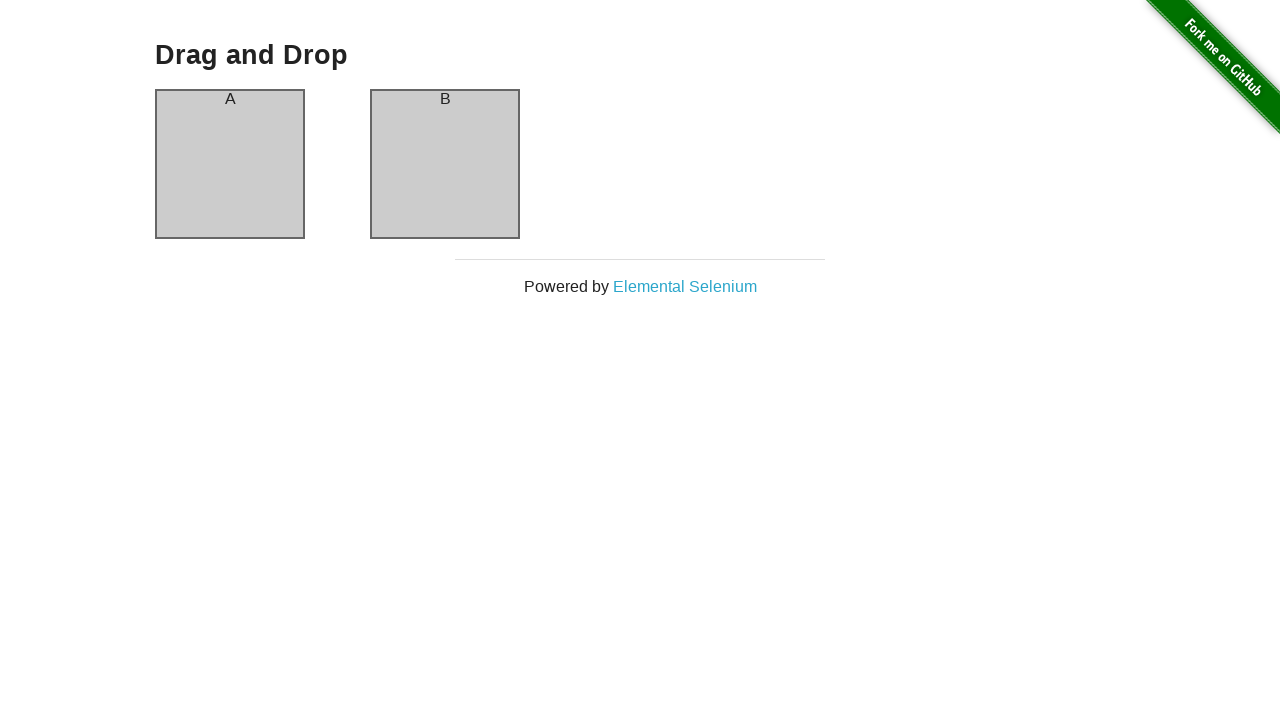

Column B element is visible
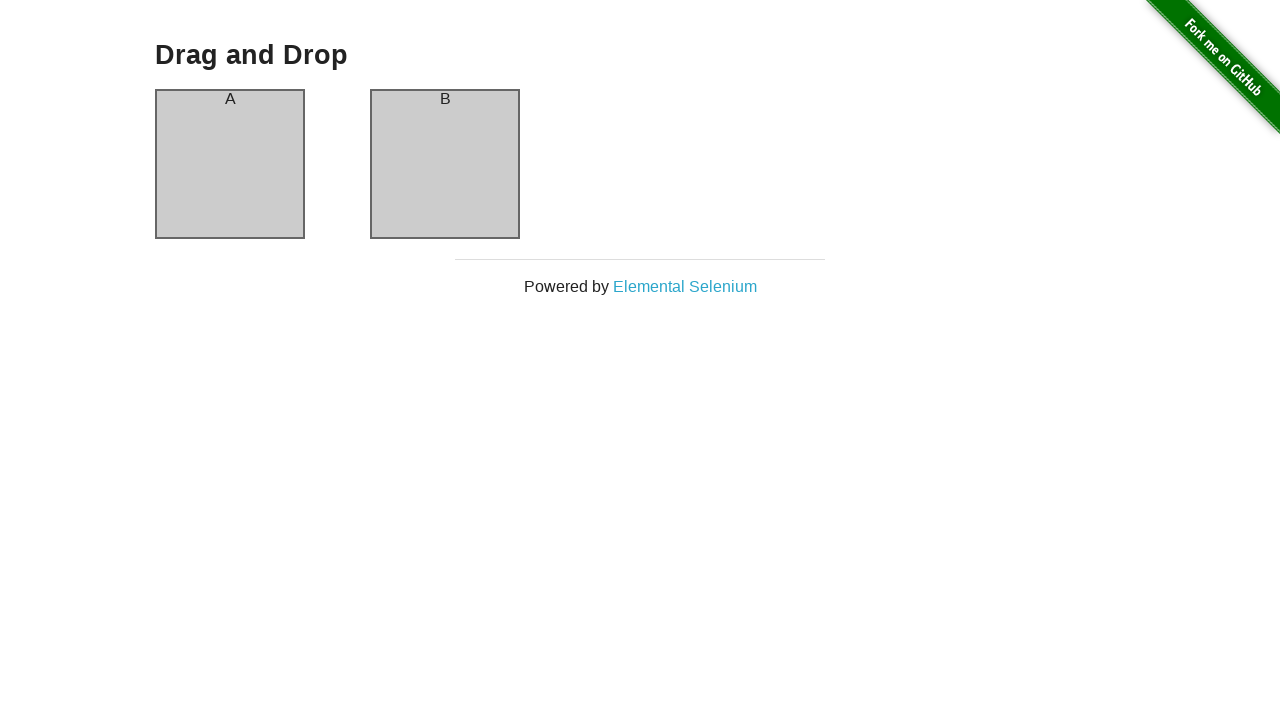

Located draggable column A element
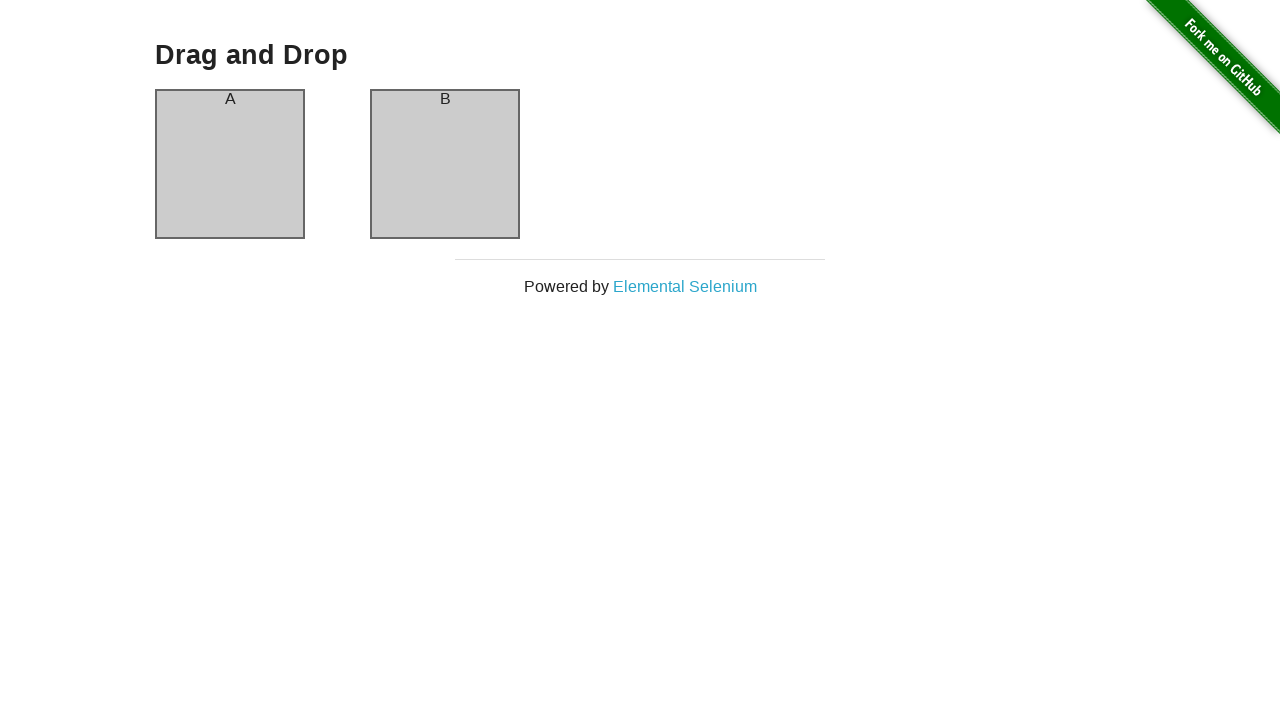

Located droppable column B element
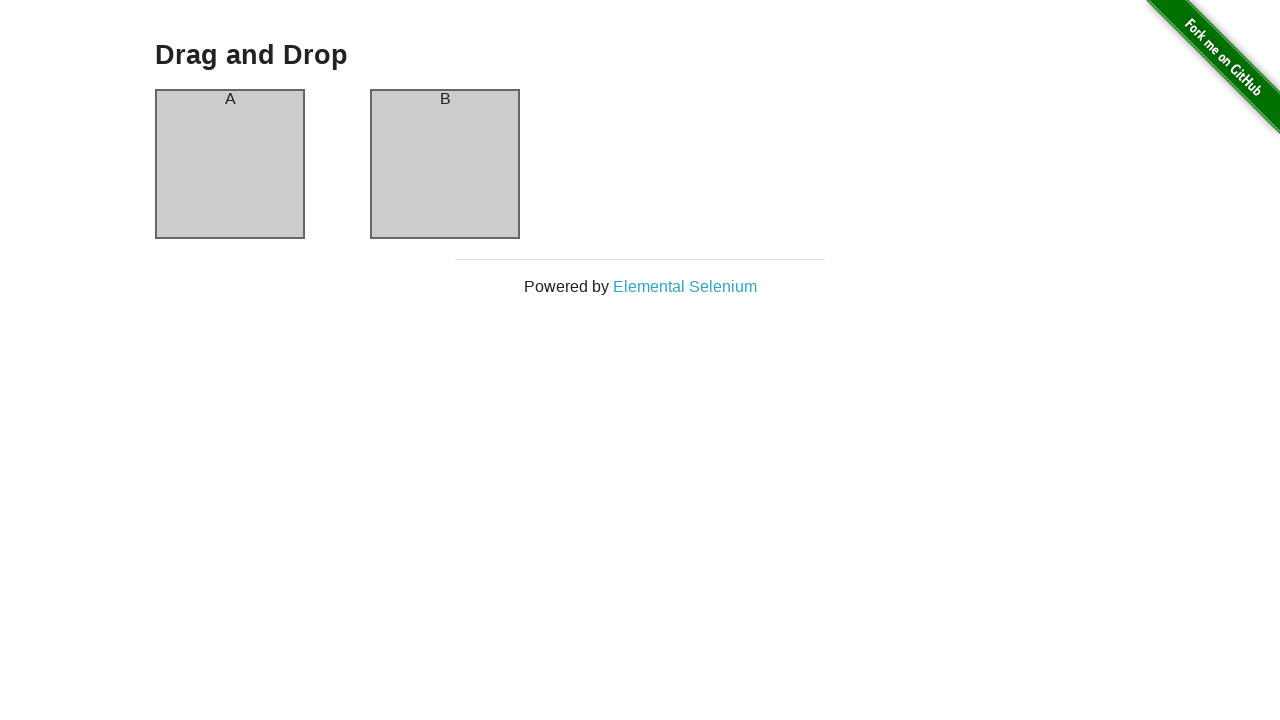

Dragged column A to column B at (445, 164)
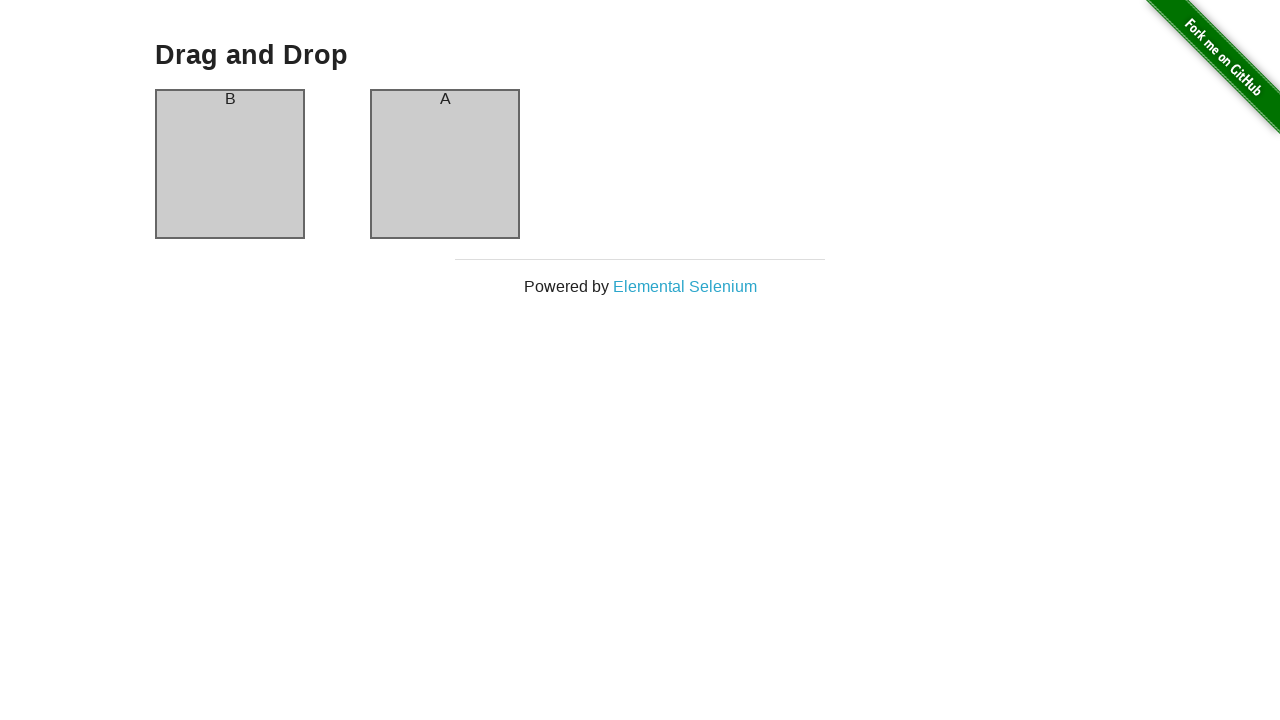

Animation completed after drag and drop
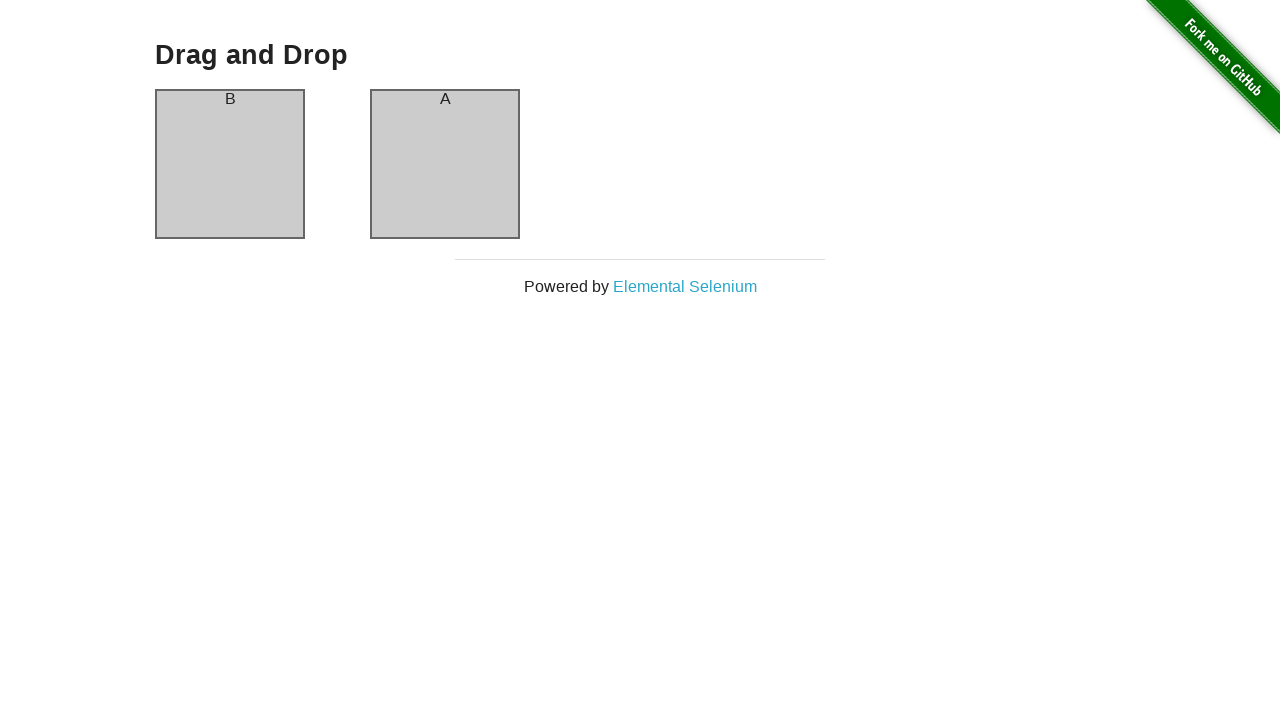

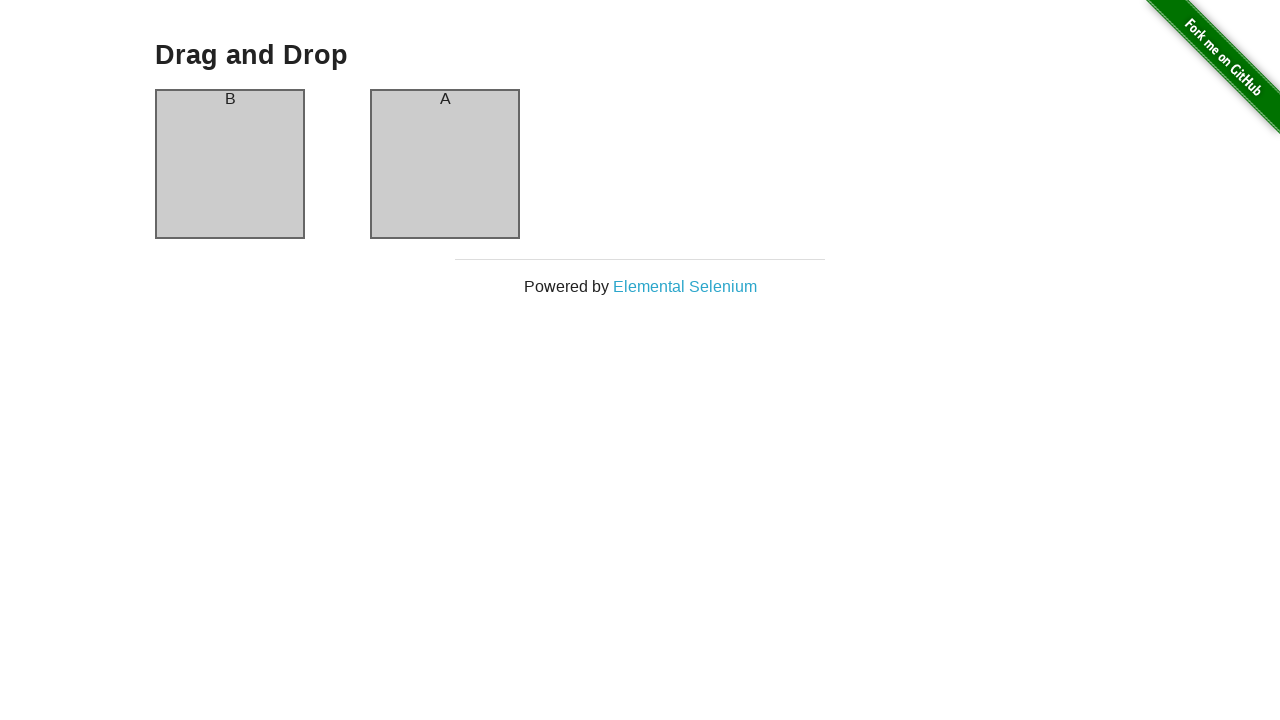